Tests date picker functionality on a dummy ticket booking form by selecting a date of birth using month, year, and day selectors

Starting URL: https://www.dummyticket.com/dummy-ticket-for-visa-application/

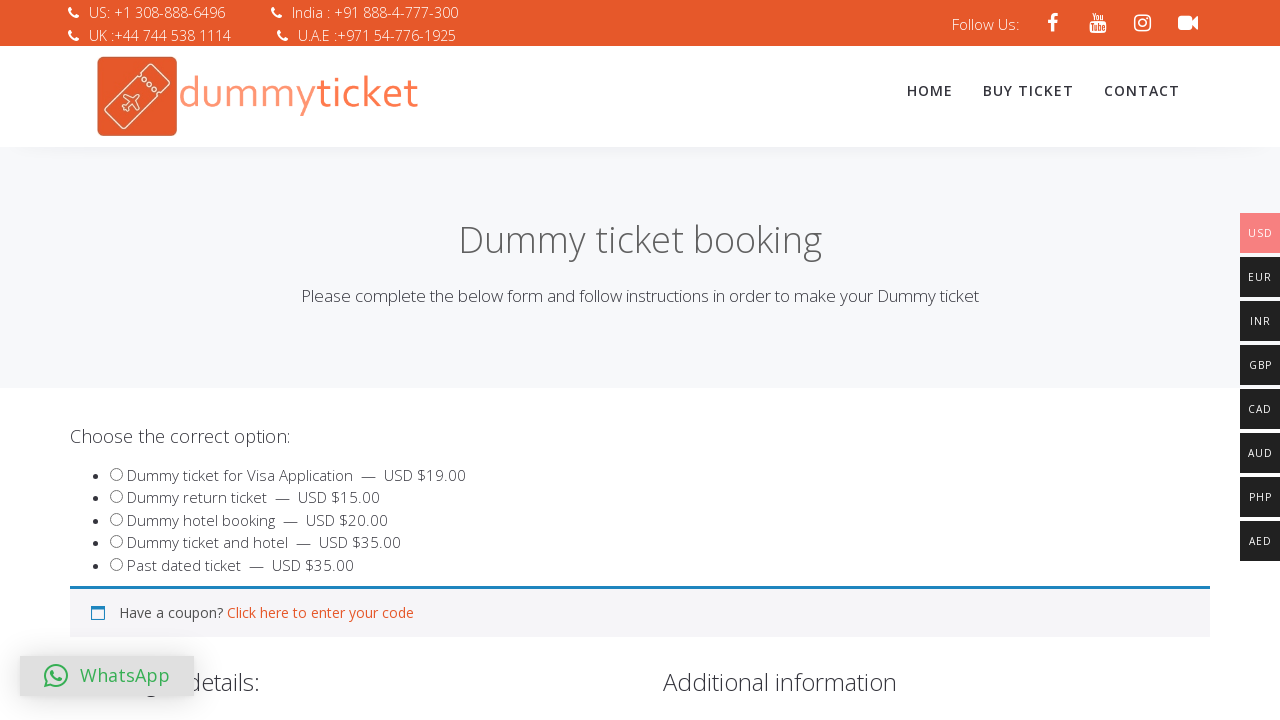

Scrolled down 500px to make form visible
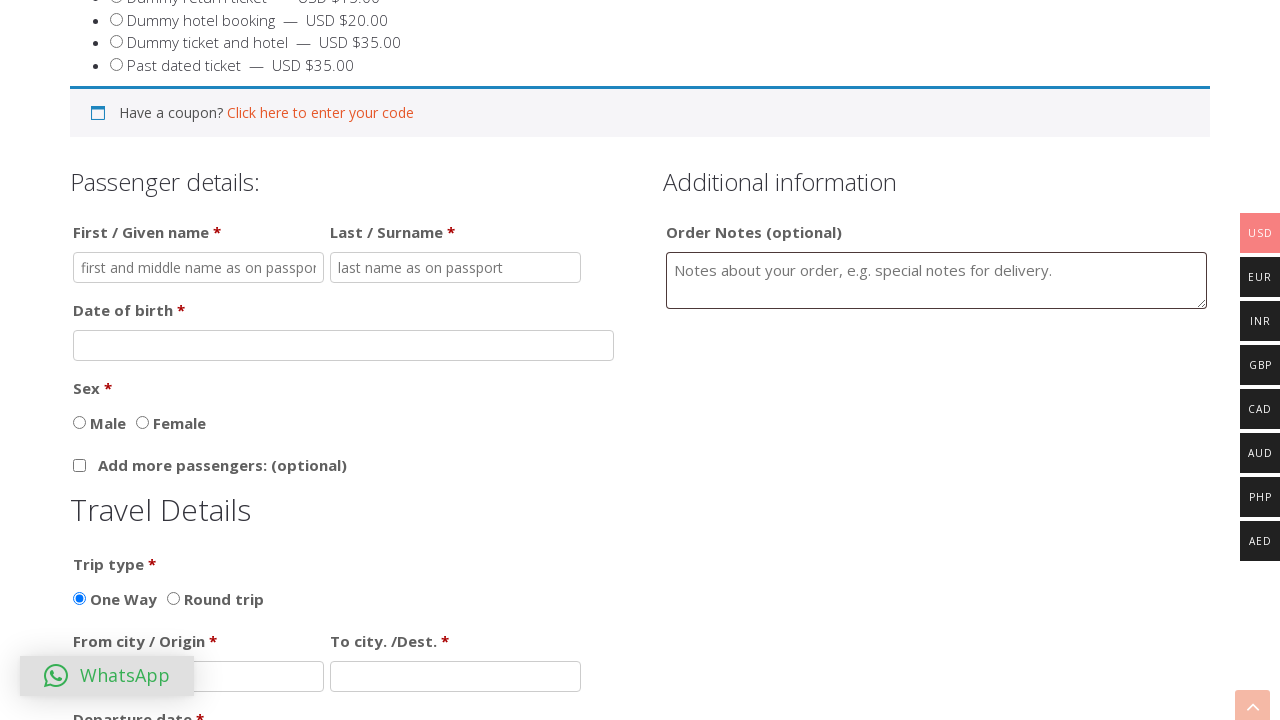

Clicked on date of birth field to open date picker at (344, 345) on input#dob
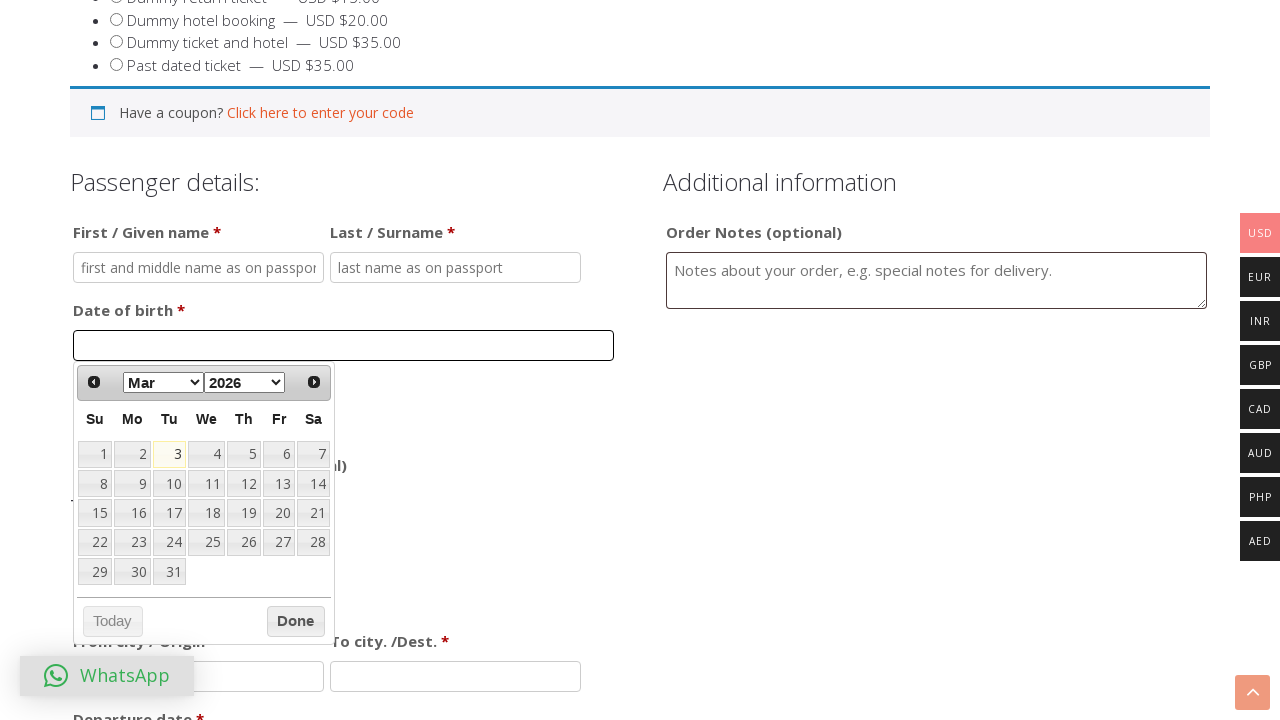

Selected May from month dropdown on select[aria-label='Select month']
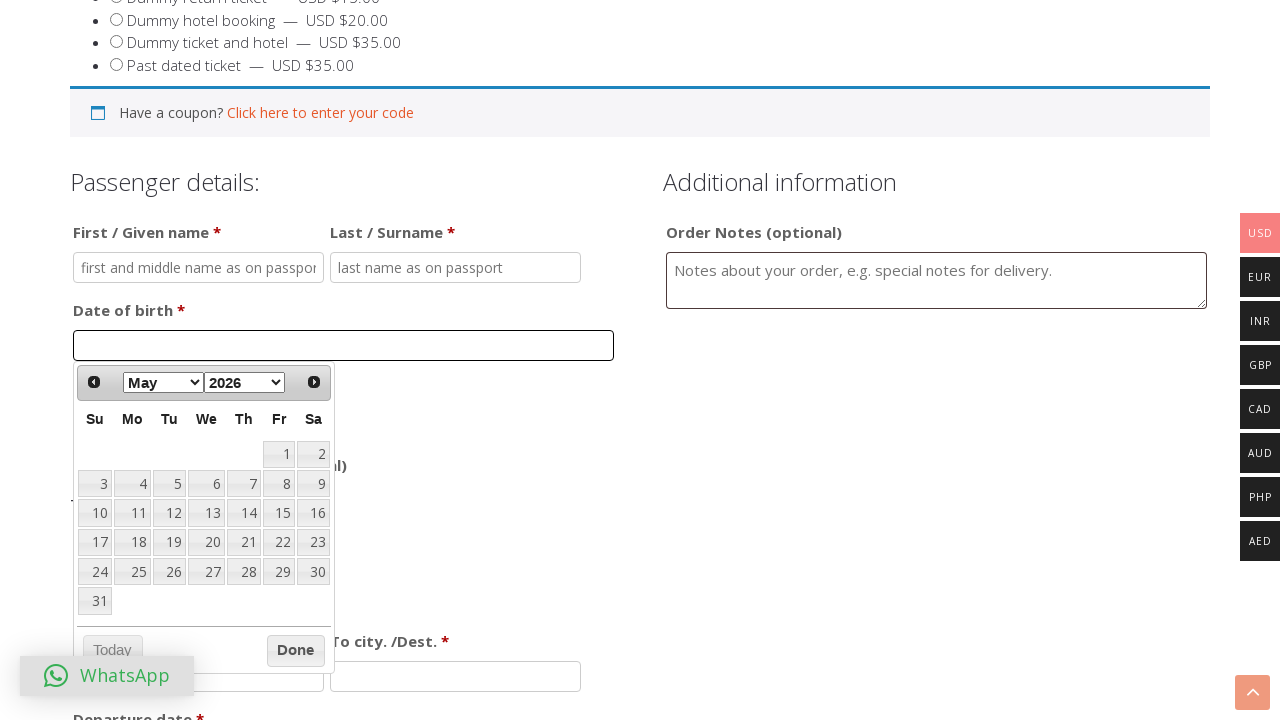

Selected 1997 from year dropdown on select[aria-label='Select year']
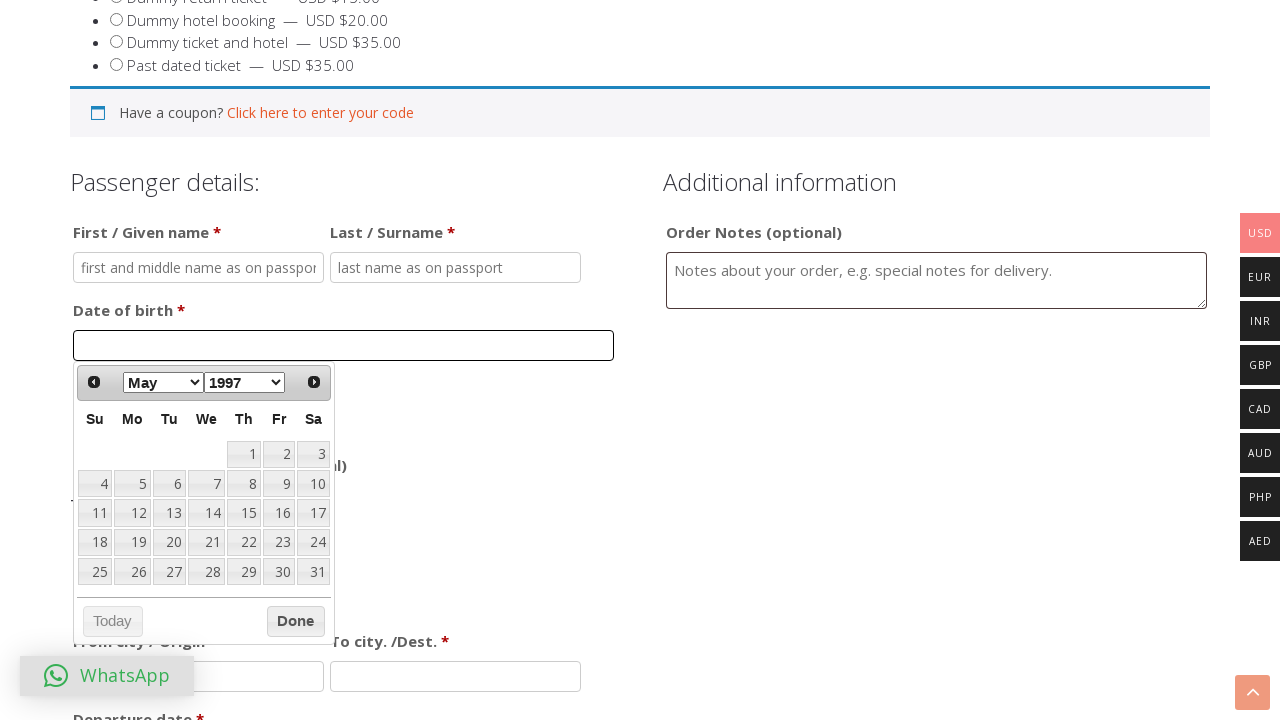

Clicked on the 8th day in date picker calendar at (244, 484) on table.ui-datepicker-calendar tbody tr td a:text('8')
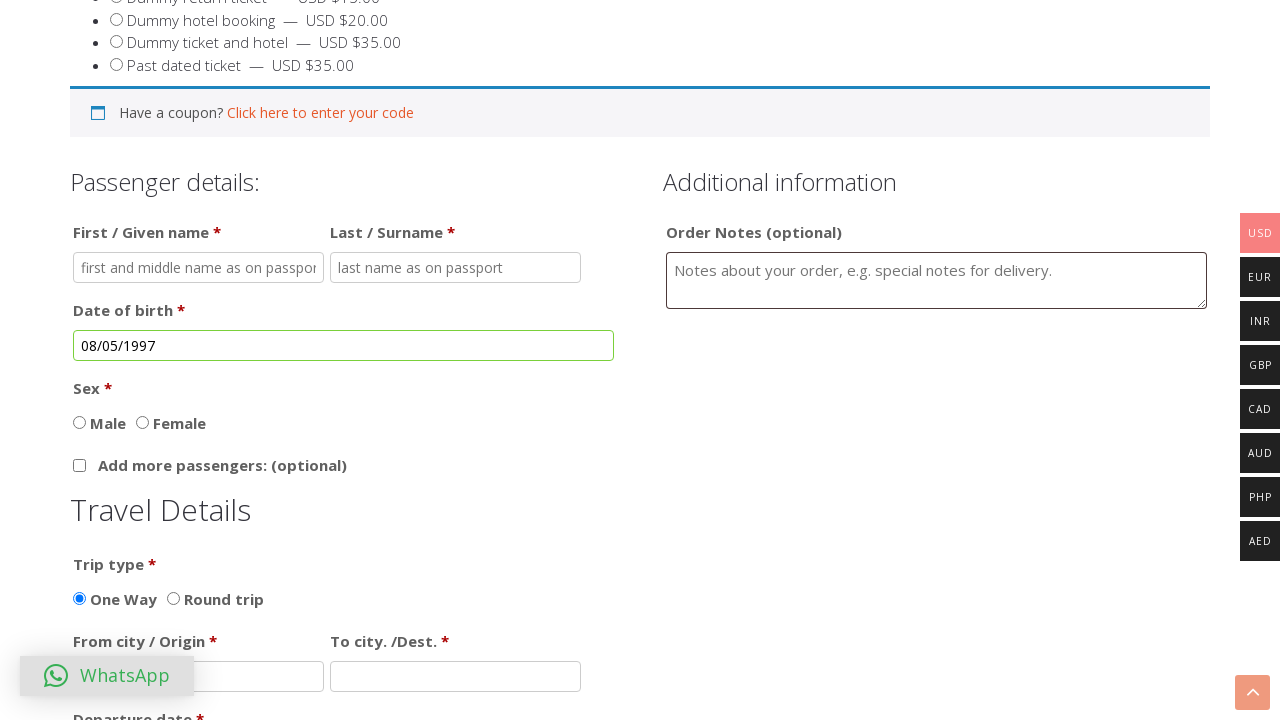

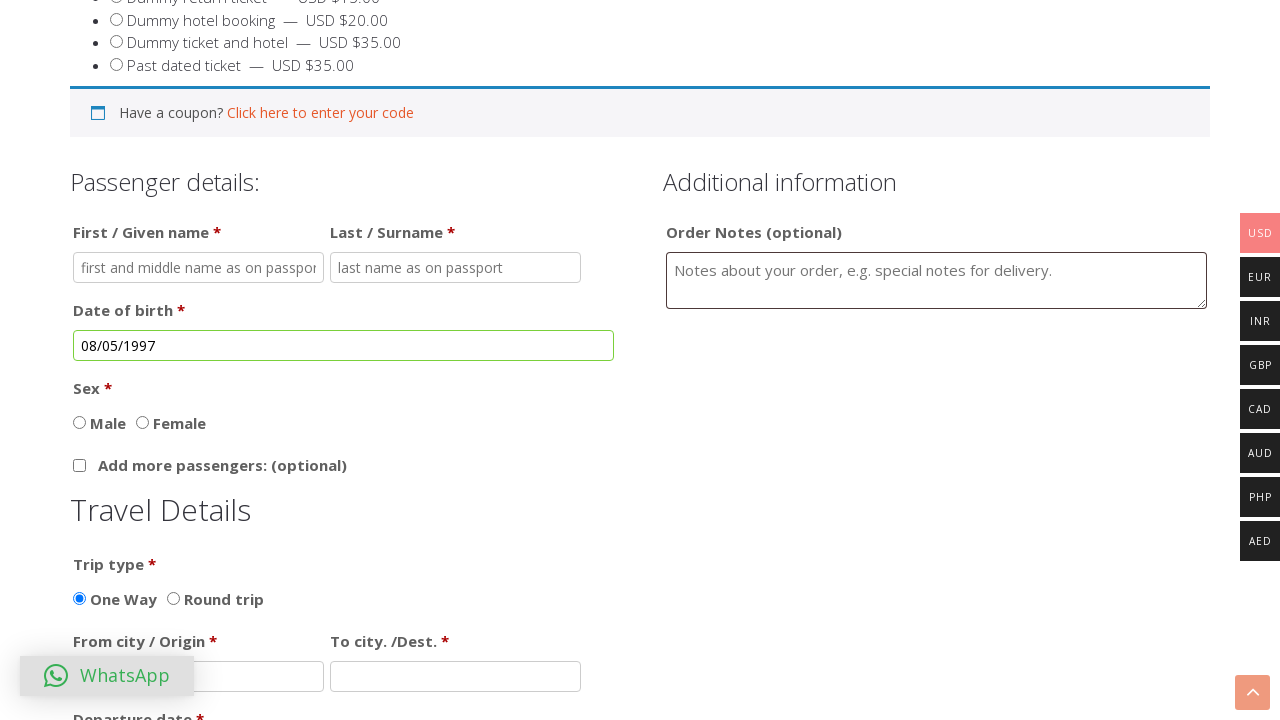